Tests interacting with a prompt alert by clicking a button, entering text into the prompt, and verifying the entered text is displayed on the page

Starting URL: https://testpages.herokuapp.com/styled/alerts/alert-test.html

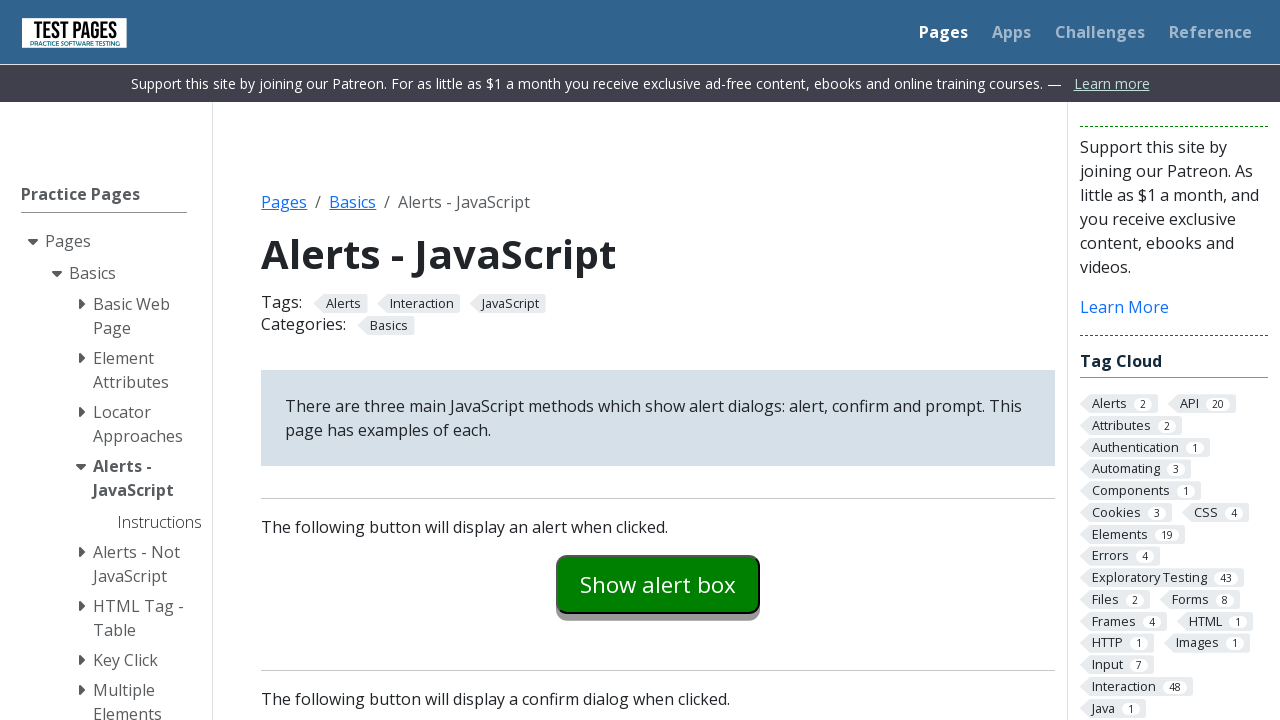

Set up dialog handler to accept prompt with text 'Melsoft'
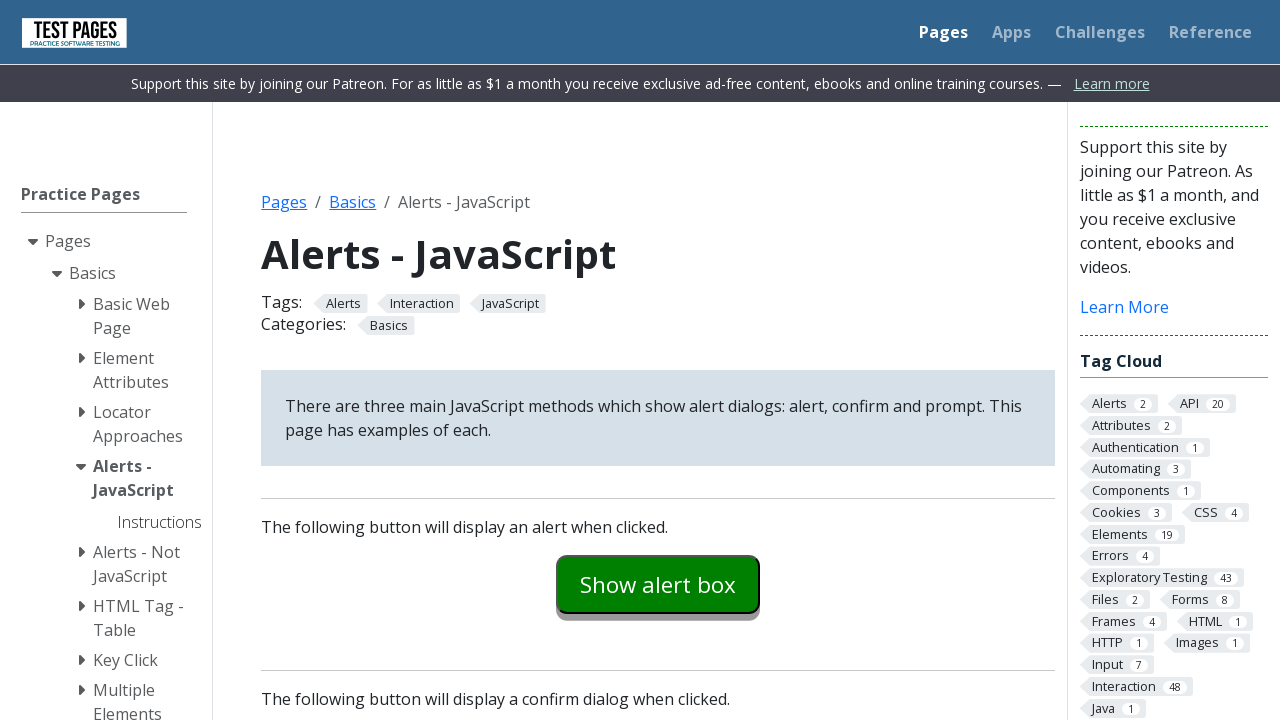

Clicked prompt alert button at (658, 360) on #promptexample
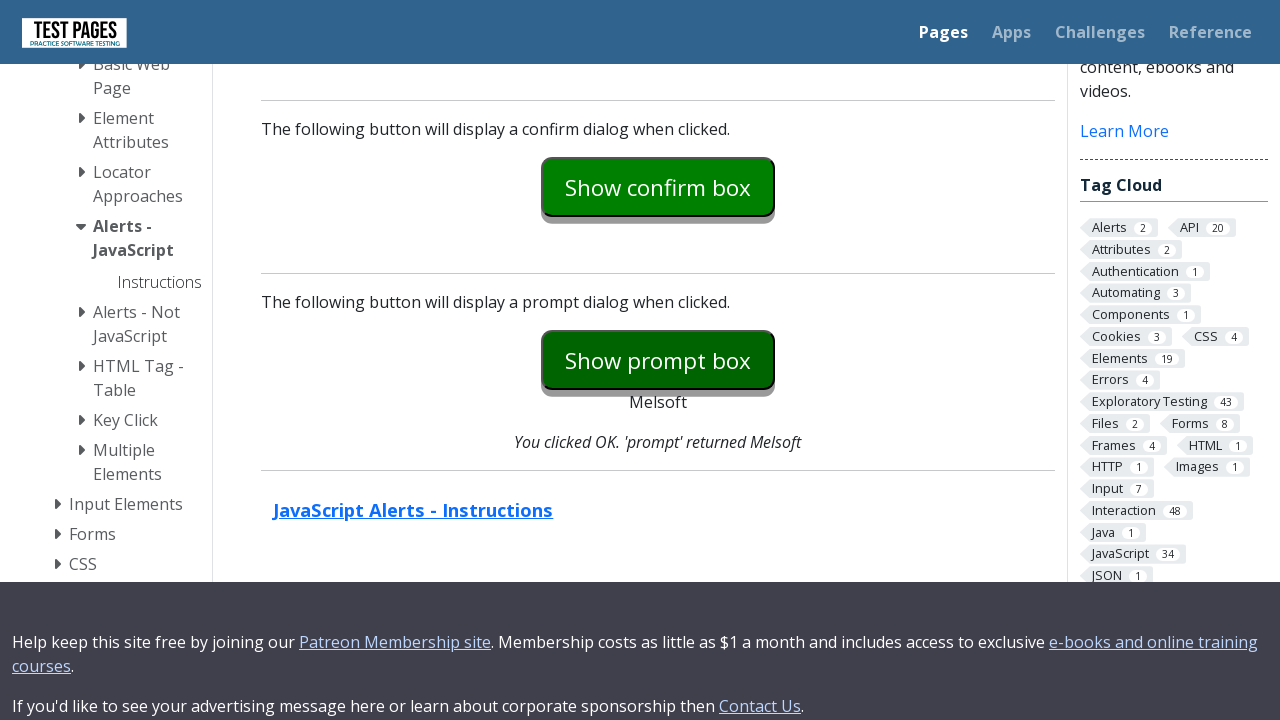

Prompt result displayed on page
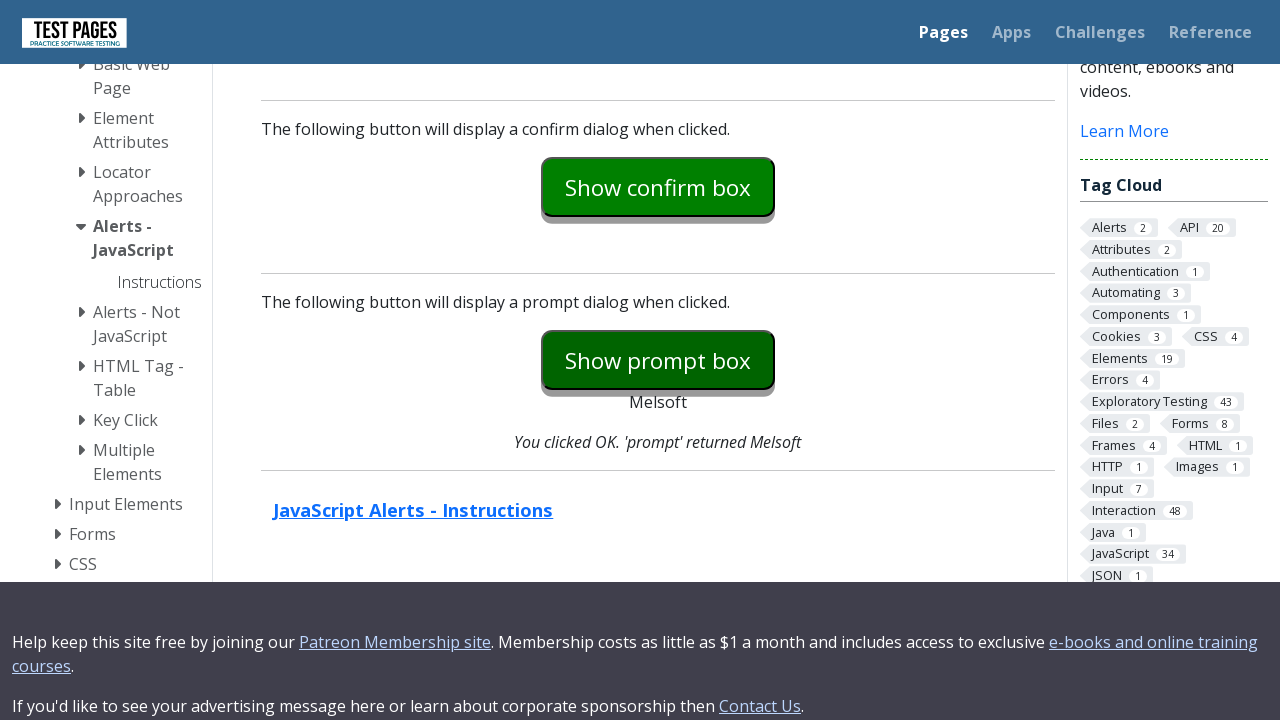

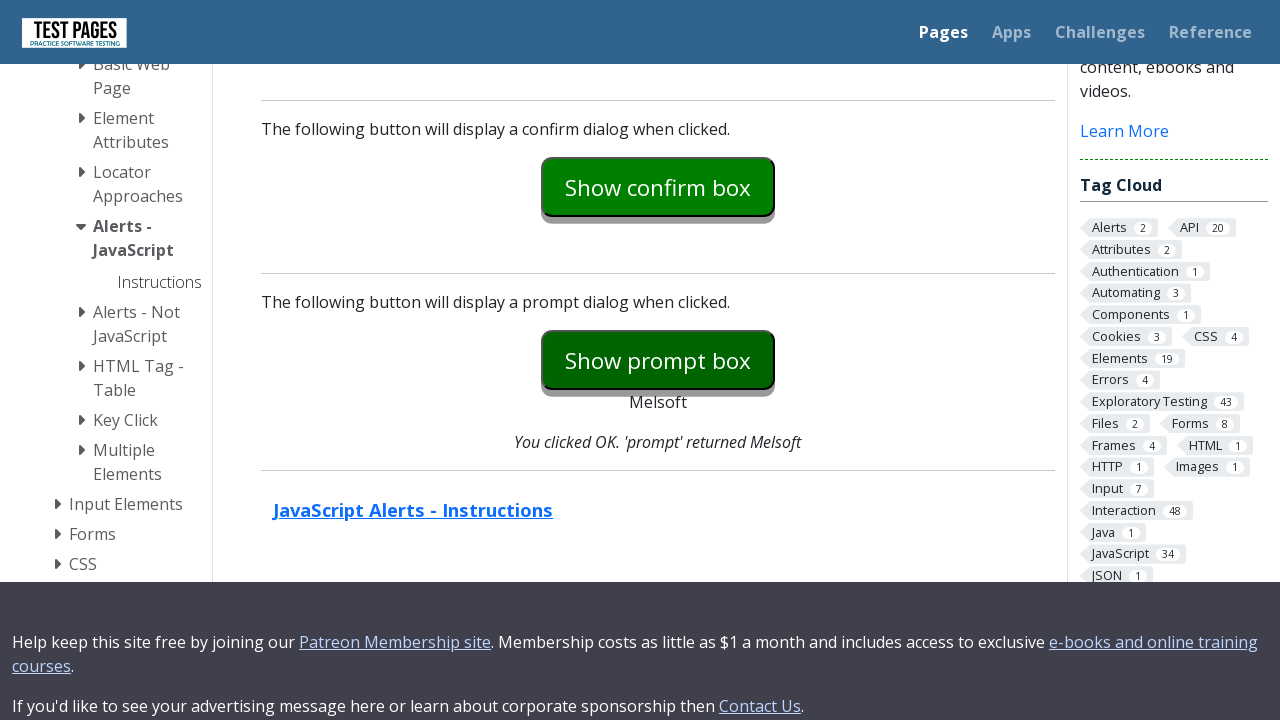